Tests the Challenging DOM page by clicking various buttons, verifying table headers and content, and testing edit/delete link functionality

Starting URL: http://the-internet.herokuapp.com/

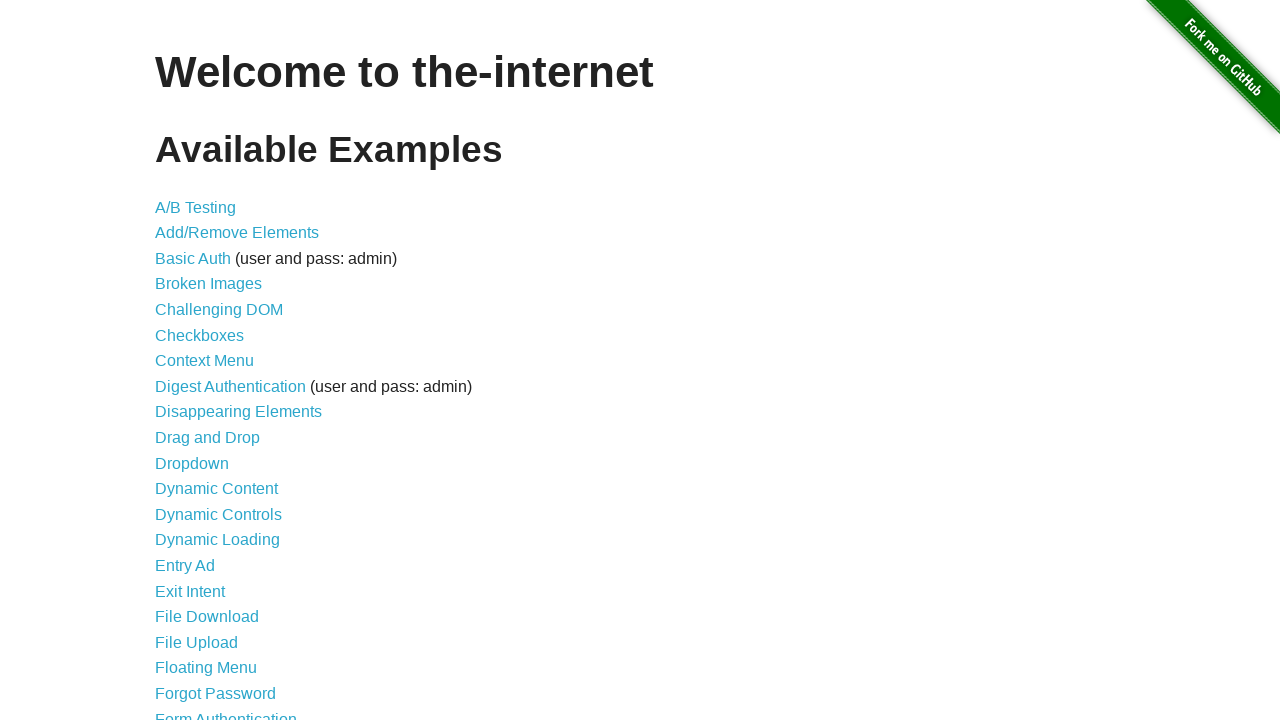

Navigated to Challenging DOM page at (219, 310) on xpath=//ul/li/a[@href='/challenging_dom']
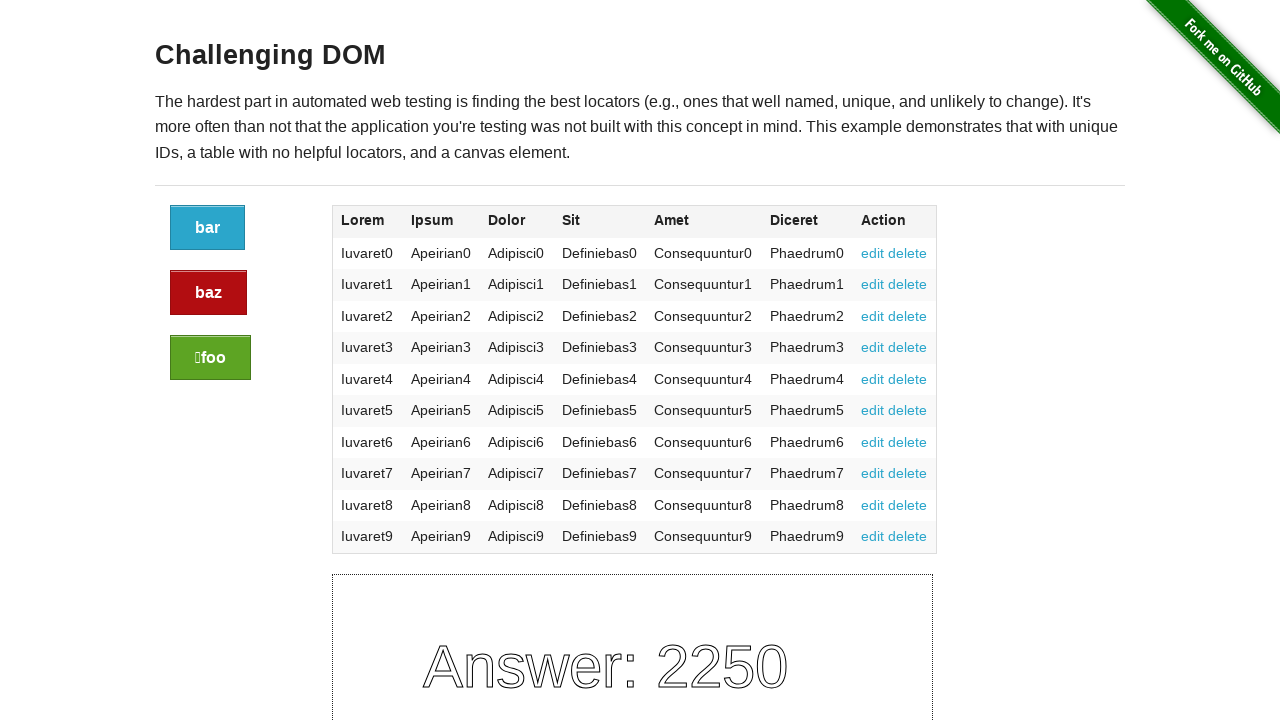

Verified page header is present
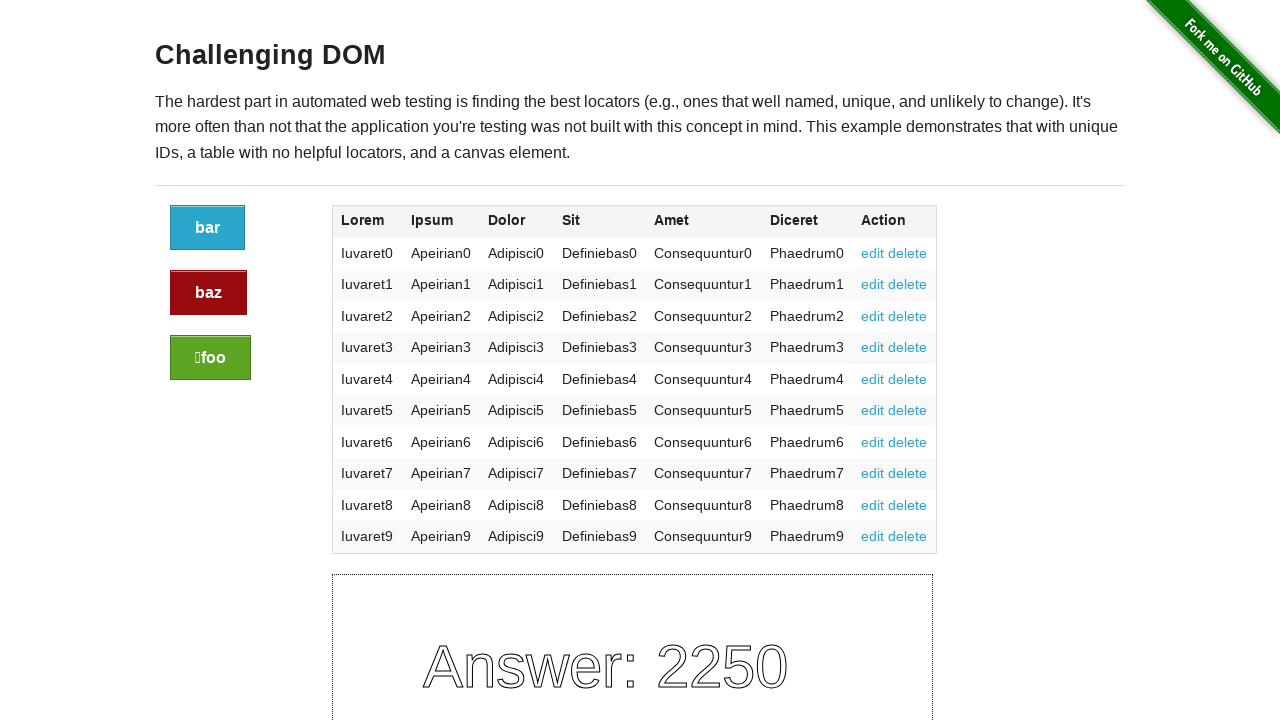

Clicked foo button (first button) at (208, 228) on xpath=//div[@class='large-2 columns']/a[1]
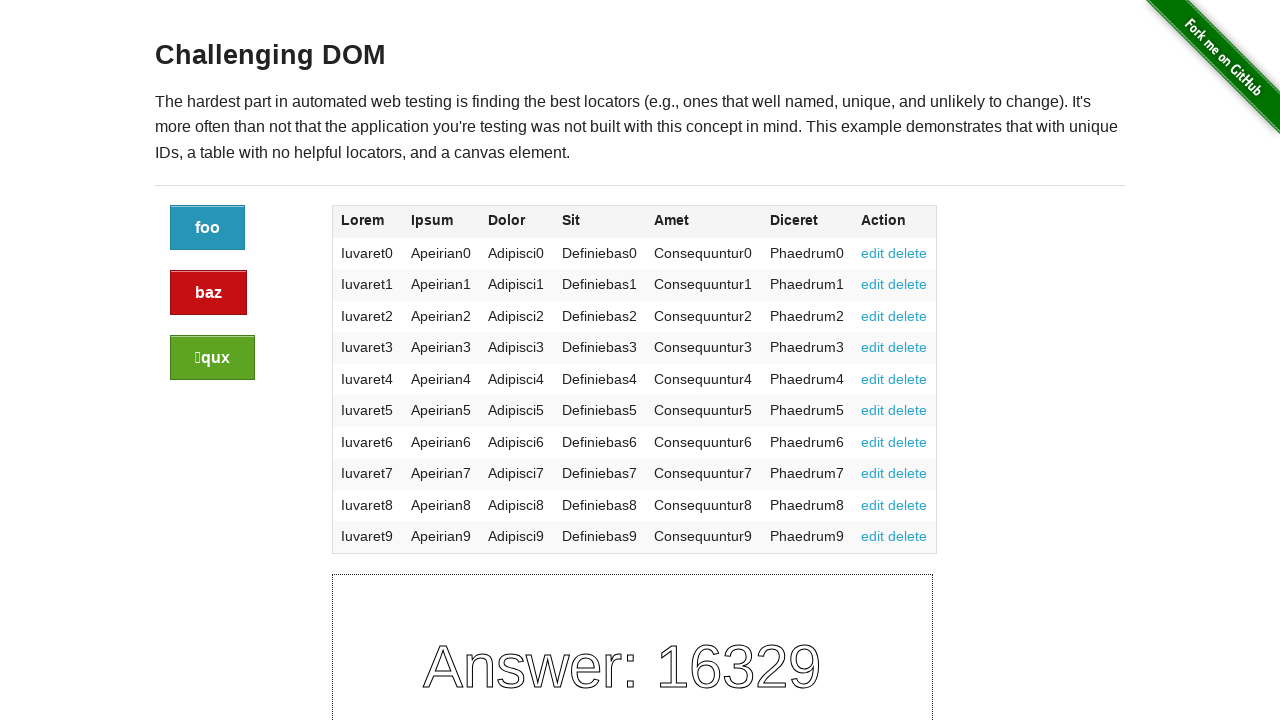

Clicked bar/alert button (second button) at (208, 293) on xpath=//div[@class='large-2 columns']/a[2]
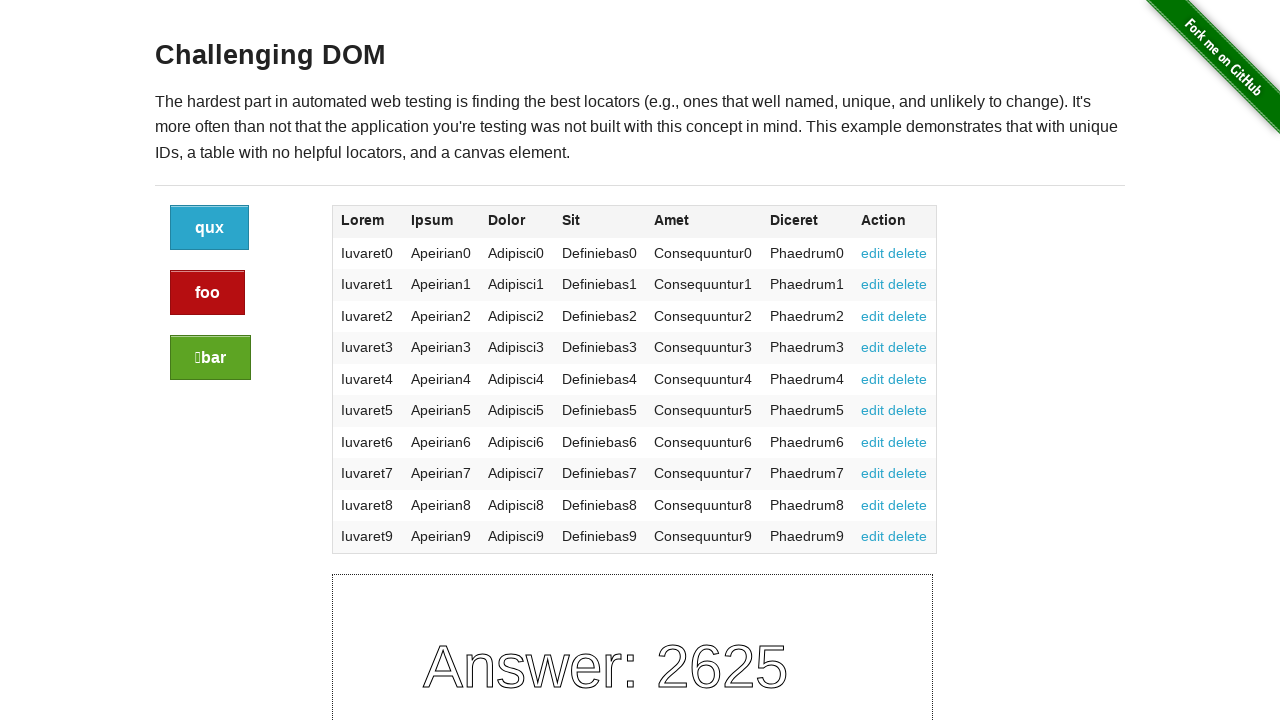

Clicked qux/success button (third button) at (210, 358) on xpath=//div[@class='large-2 columns']/a[3]
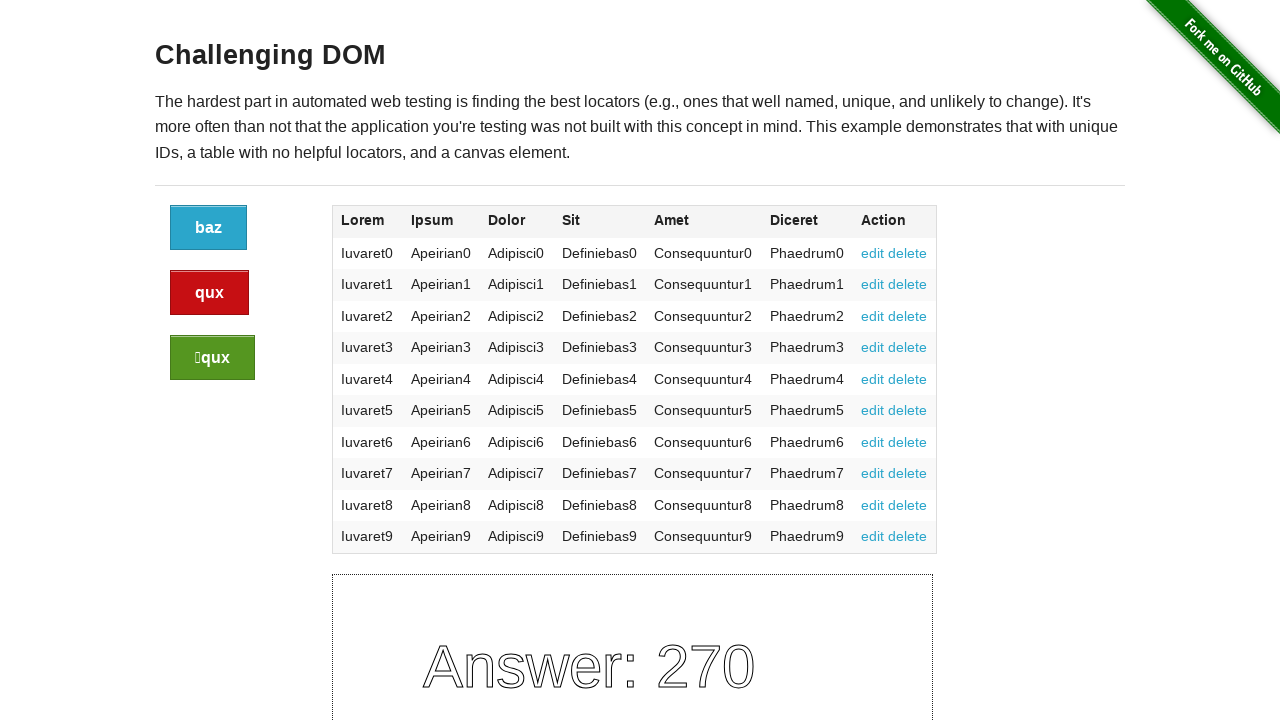

Clicked edit link in table row at (873, 284) on xpath=//div[@class='large-10 columns']/table/tbody/tr[2]/td[7]/a[@href='#edit']
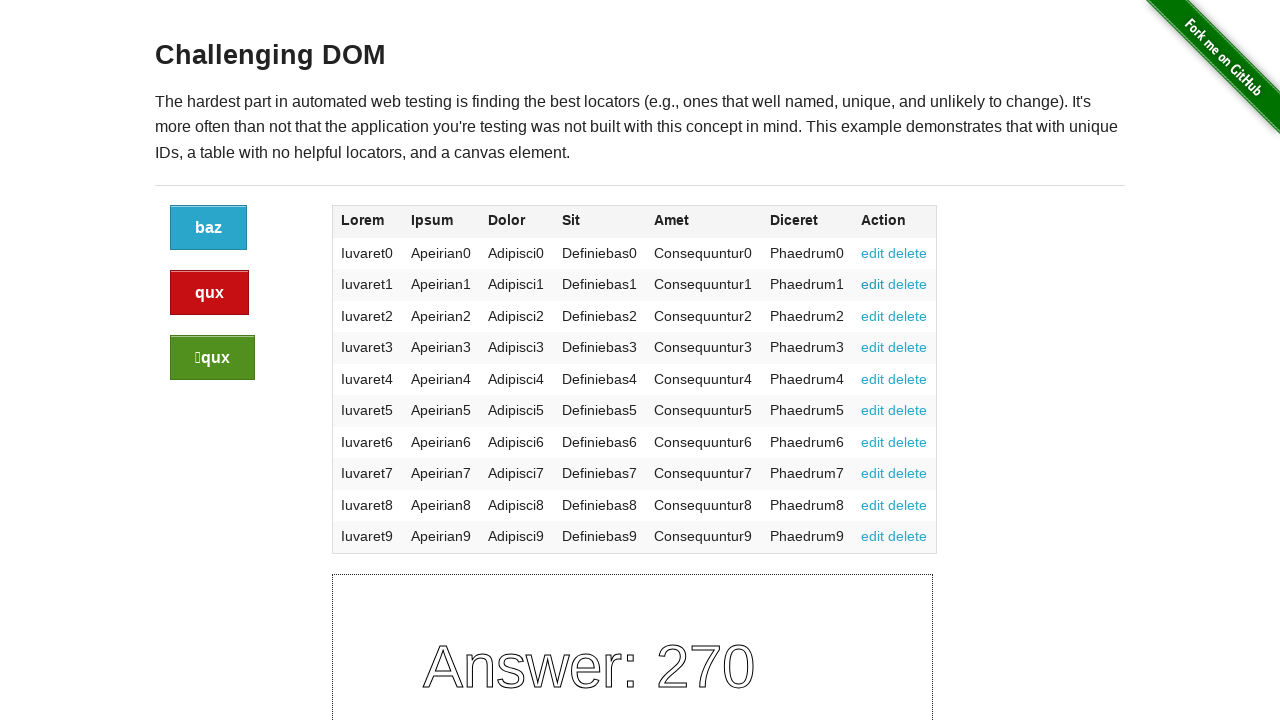

Navigated back from edit link
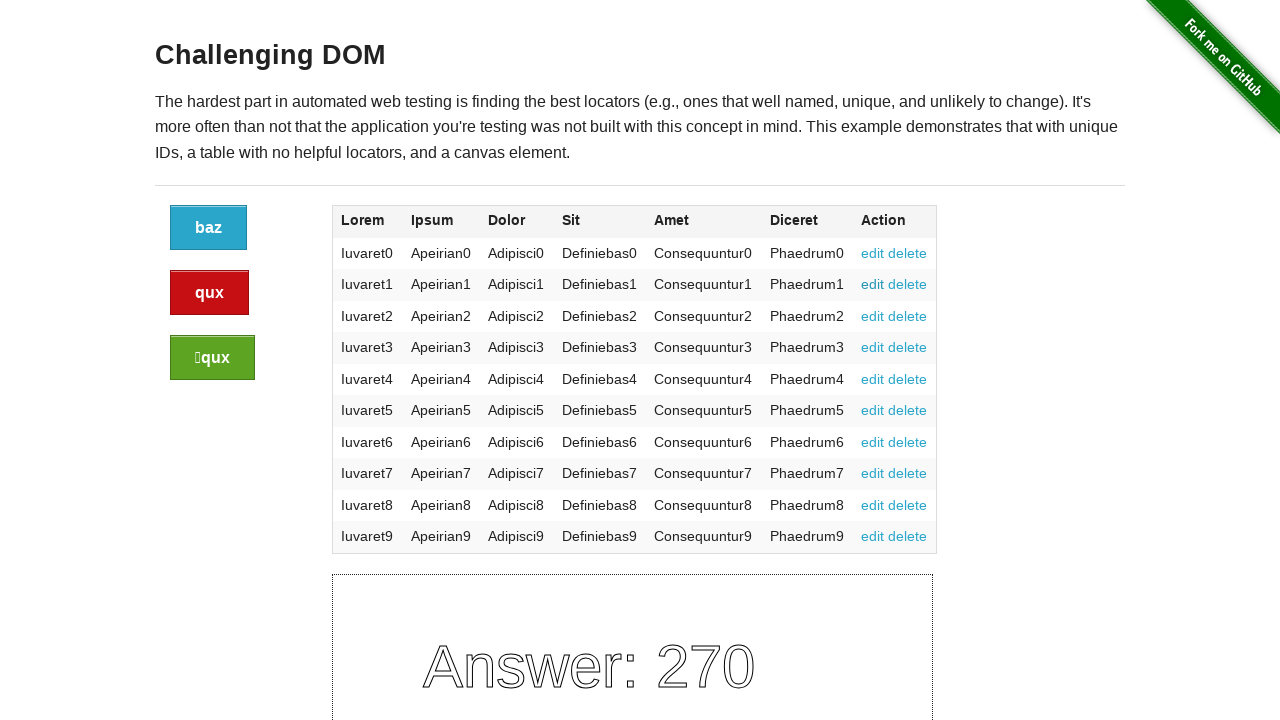

Clicked delete link in table row at (908, 284) on xpath=//div[@class='large-10 columns']/table/tbody/tr[2]/td[7]/a[@href='#delete'
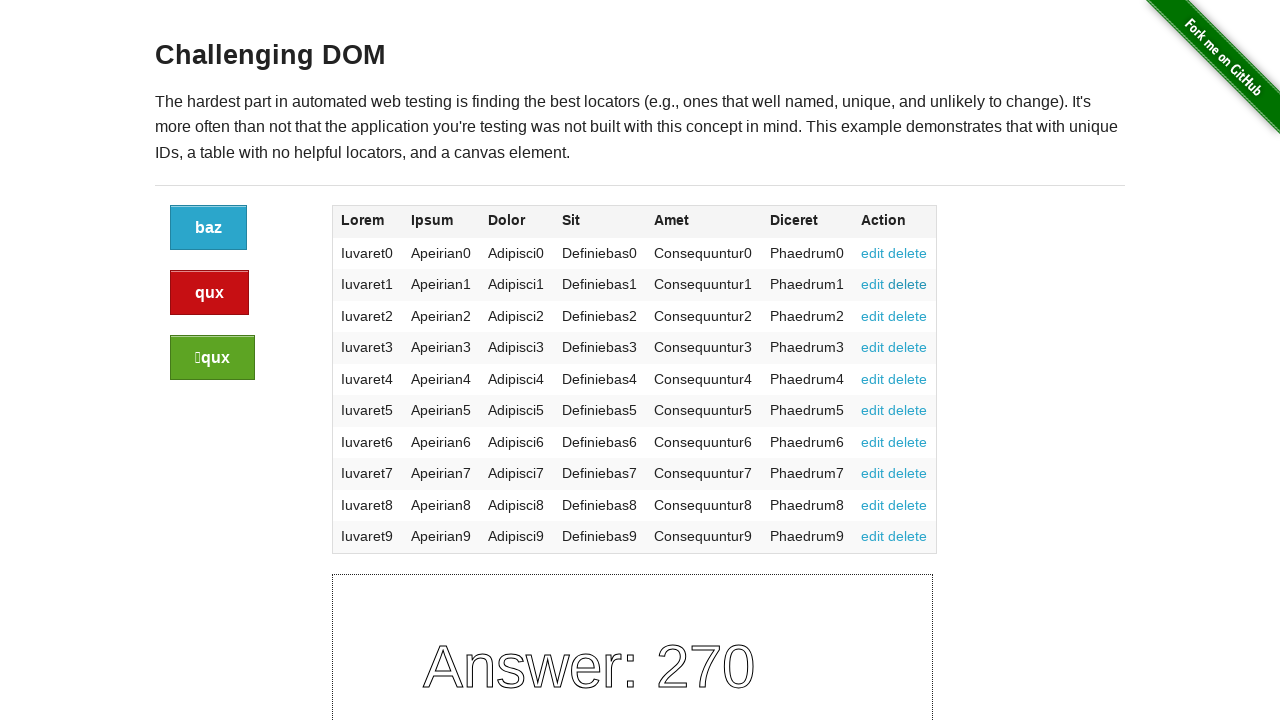

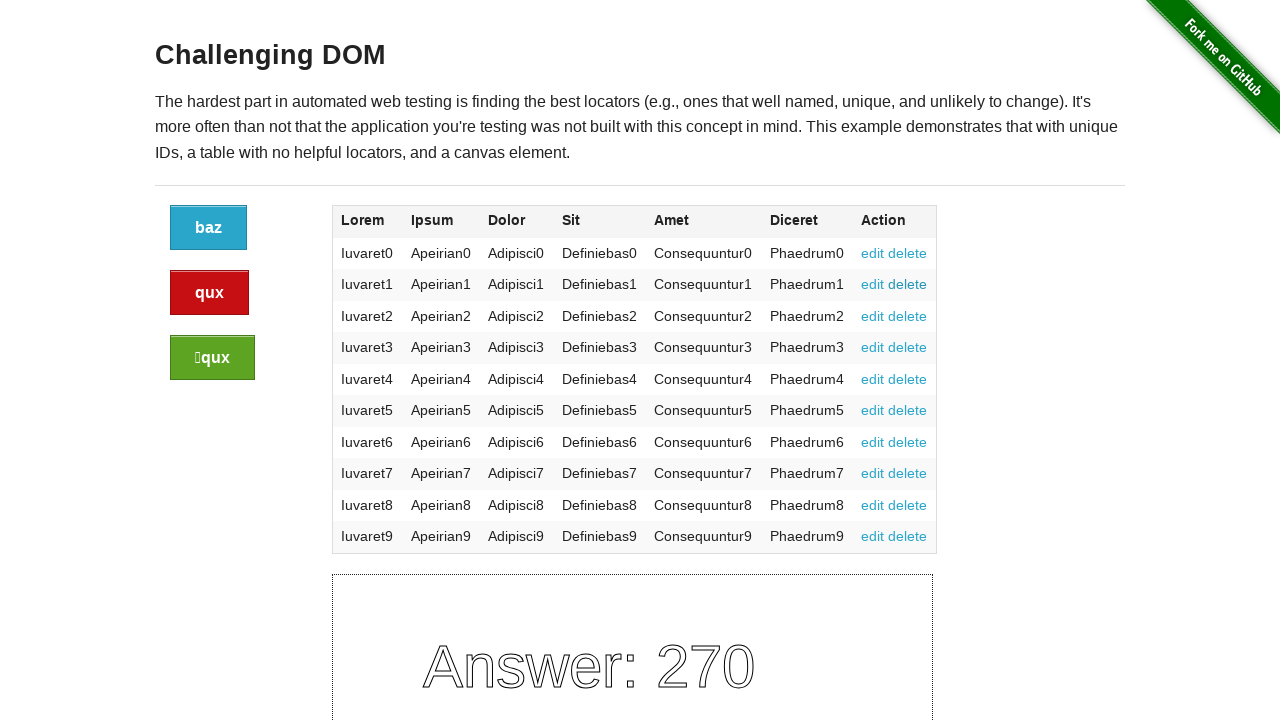